Tests browser window and tab handling by clicking buttons that open new tabs/windows, switching between them to verify content, and switching back to the parent window.

Starting URL: https://demoqa.com/browser-windows

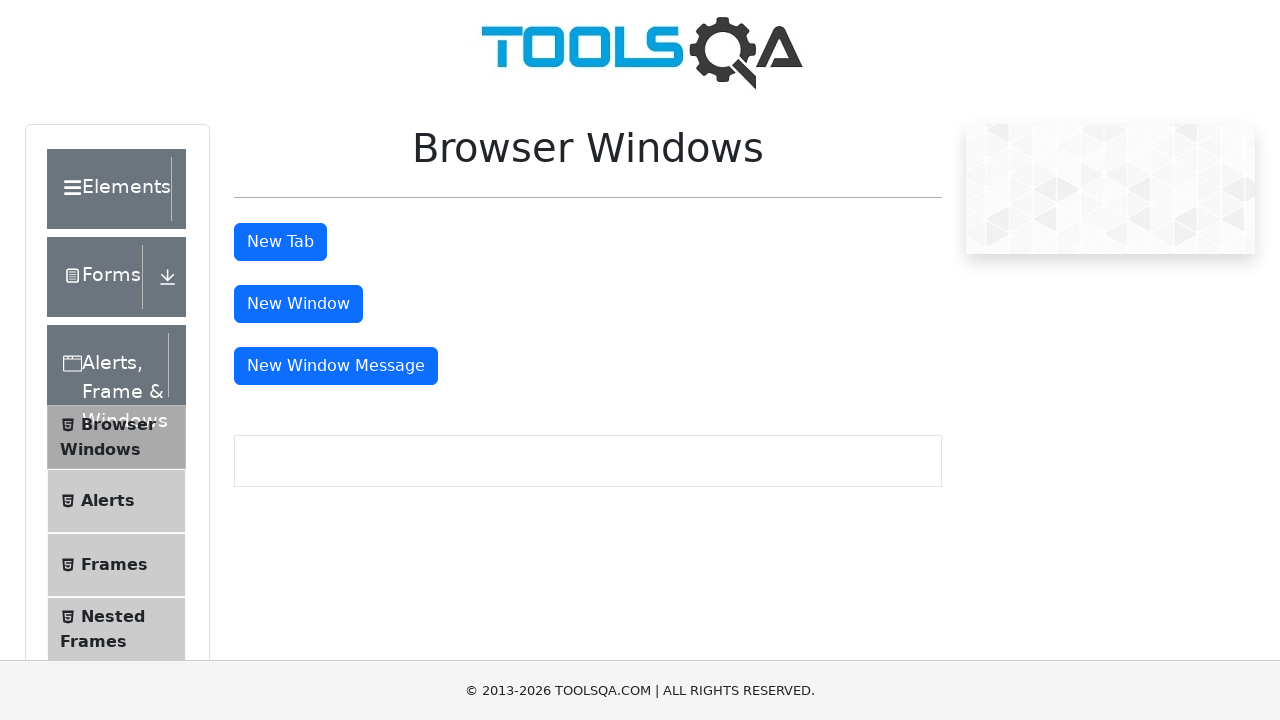

Clicked tab button to open new tab at (280, 242) on xpath=//*[@id='tabButton']
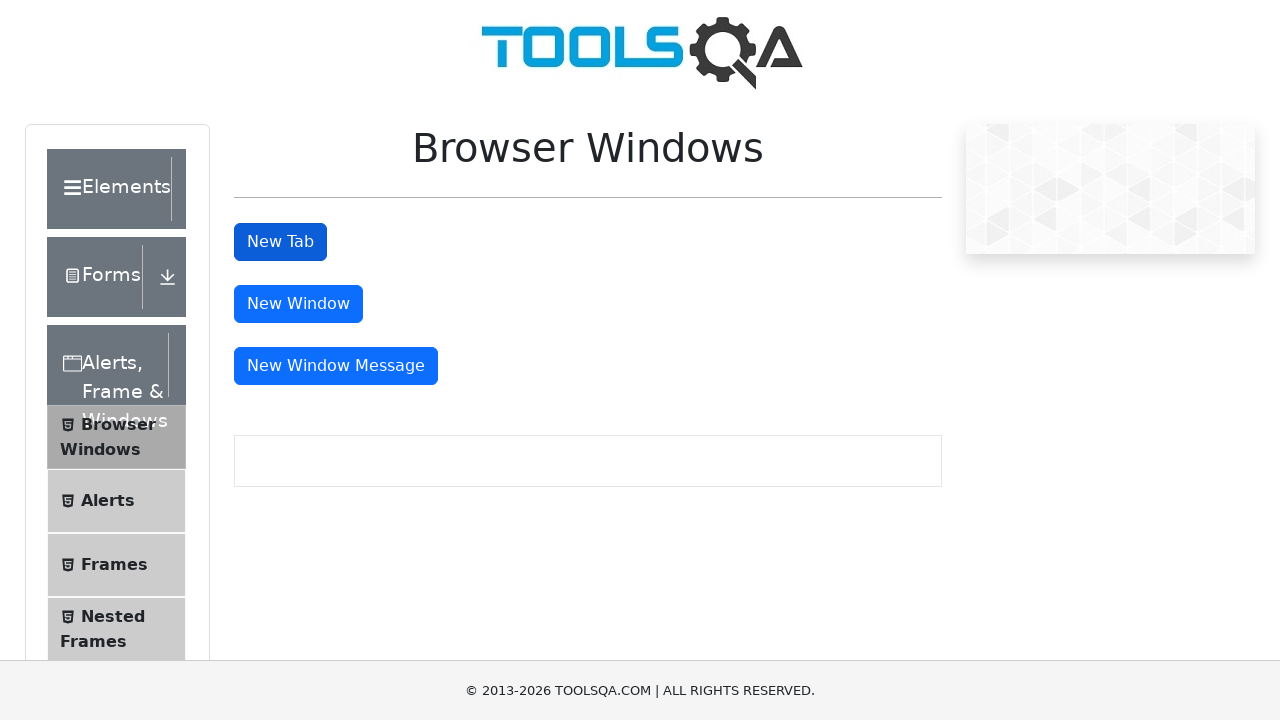

Clicked tab button again and new tab opened at (280, 242) on xpath=//*[@id='tabButton']
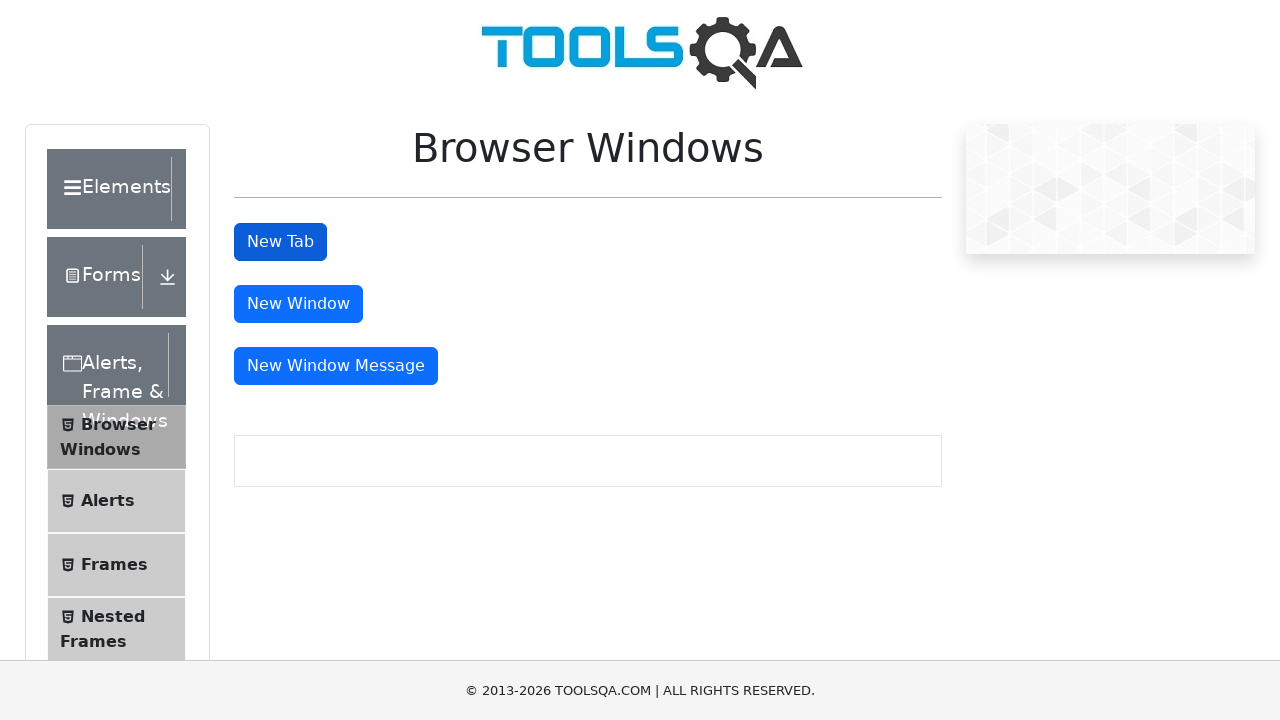

New tab loaded completely
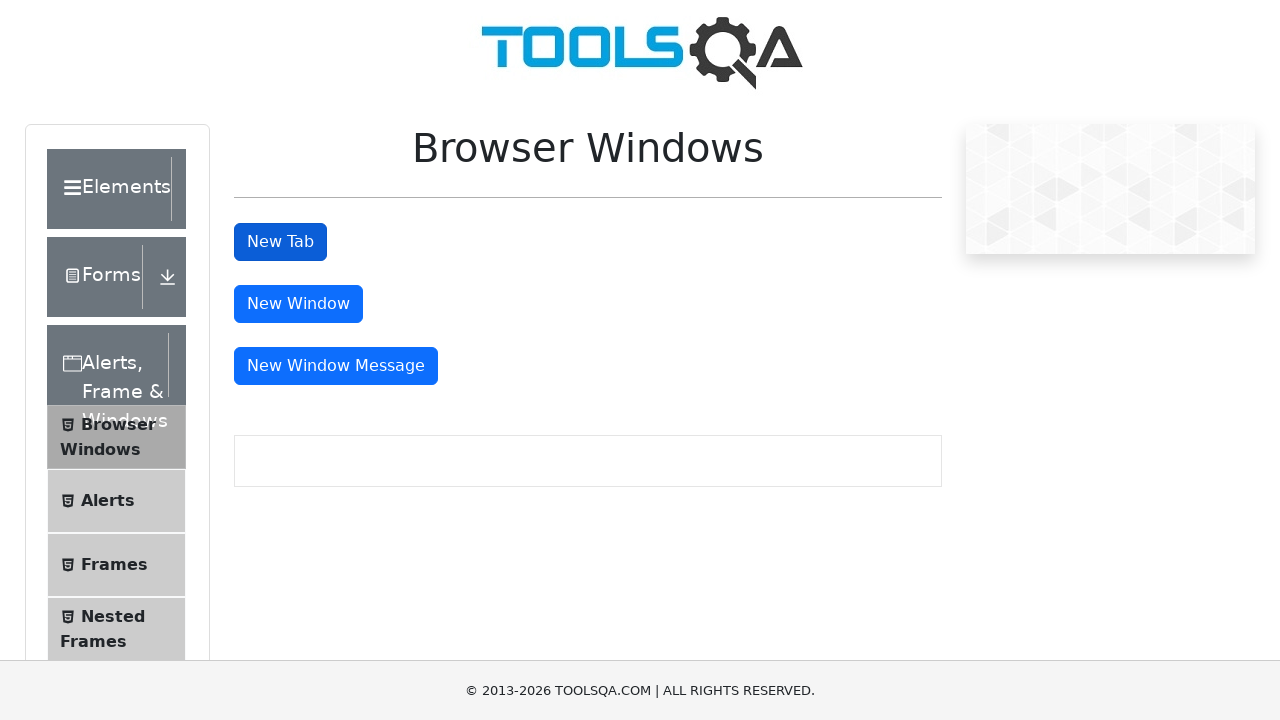

Verified sample heading exists in new tab
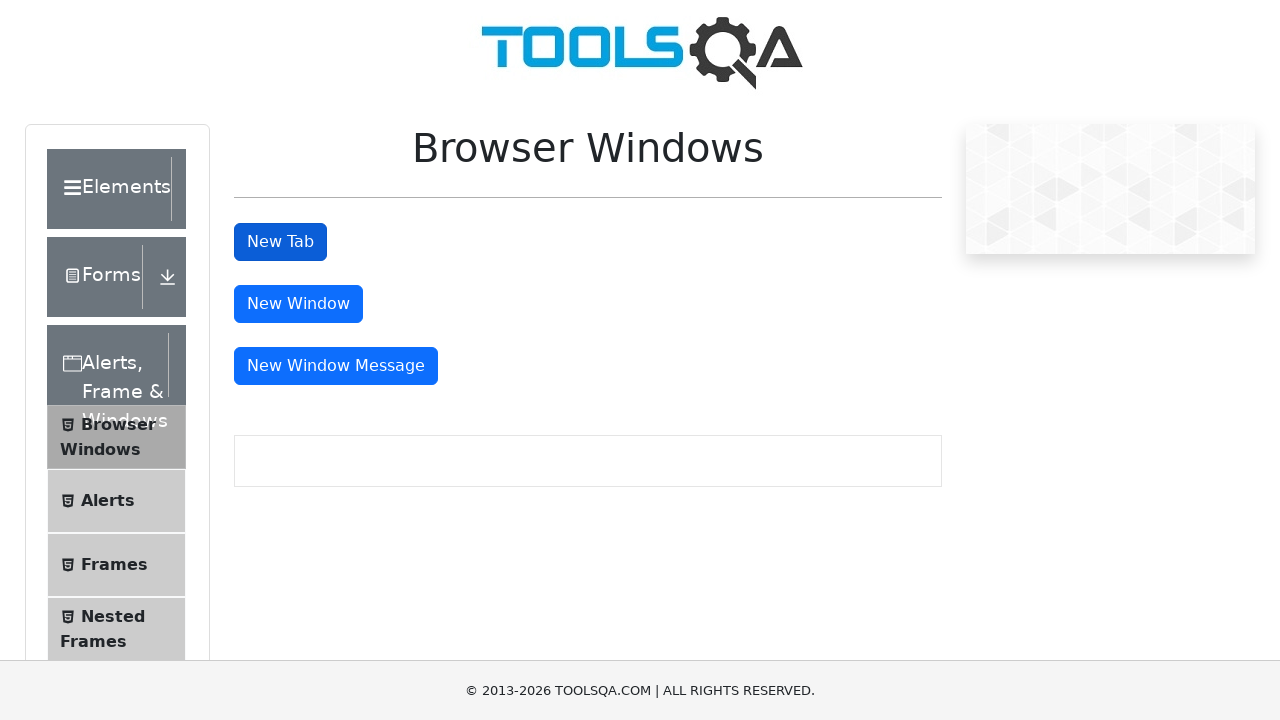

Closed new tab
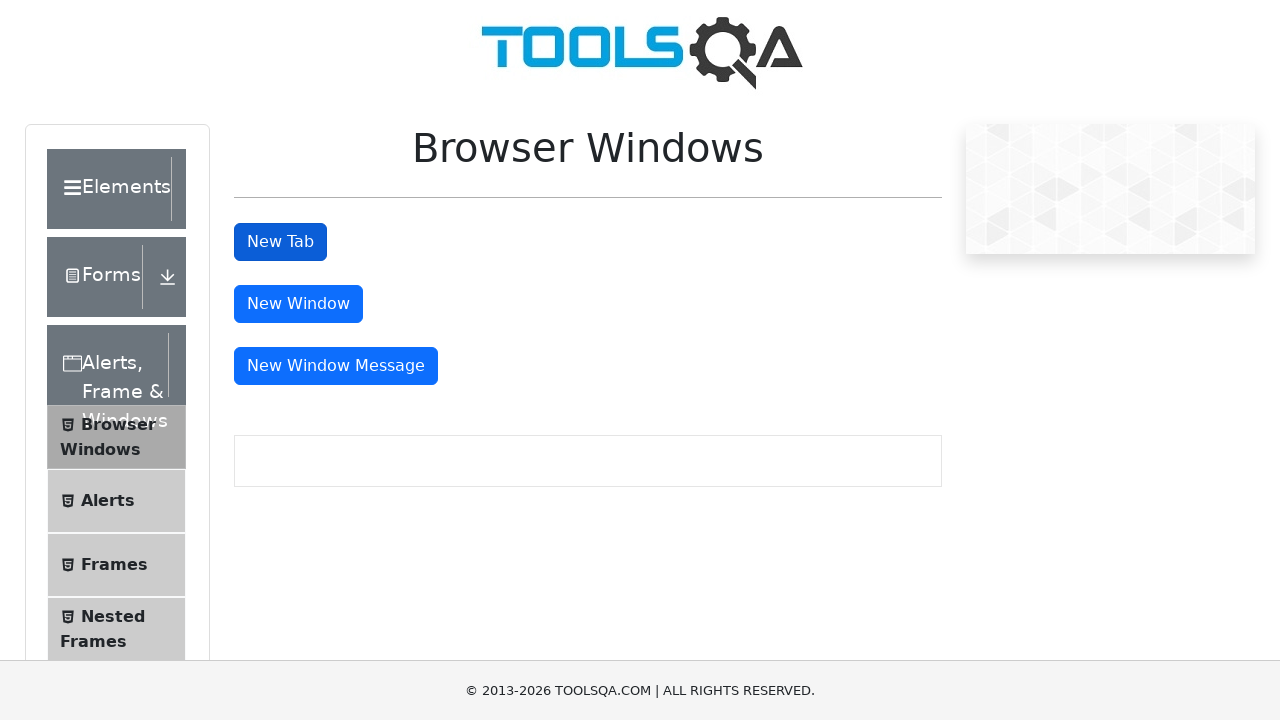

Clicked window button to open new window at (298, 304) on xpath=//*[@id='windowButton']
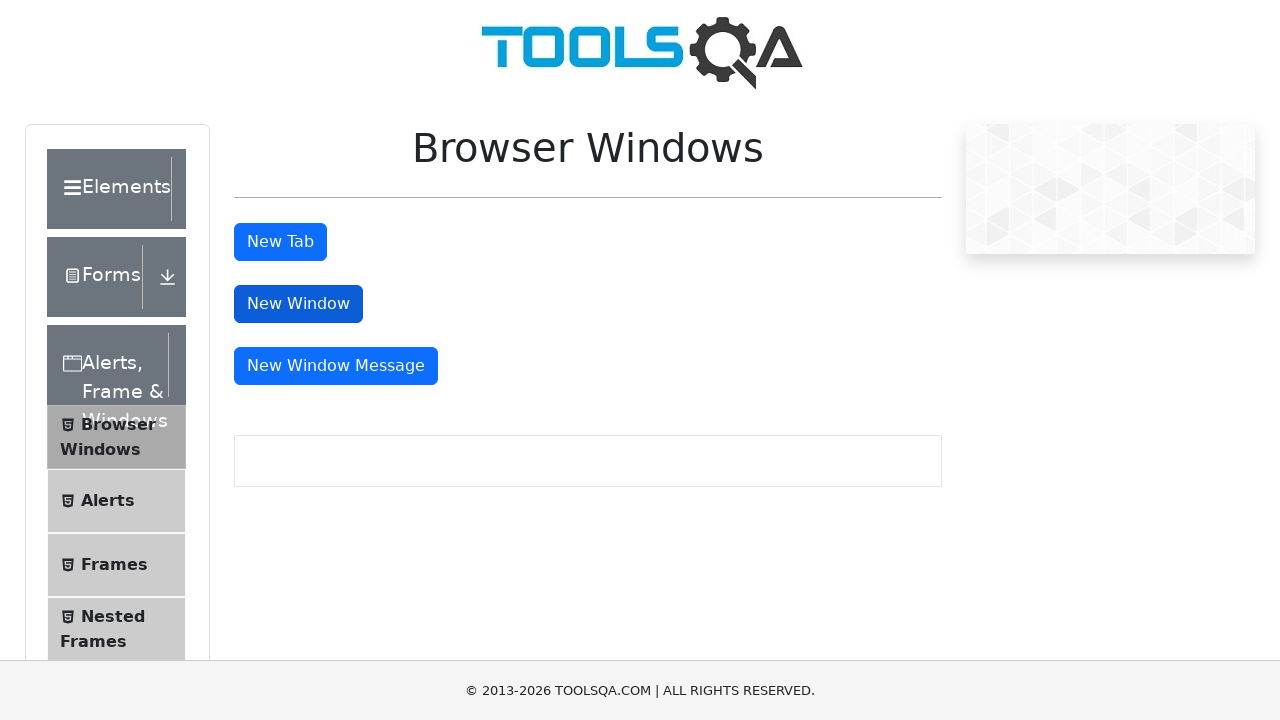

New window loaded completely
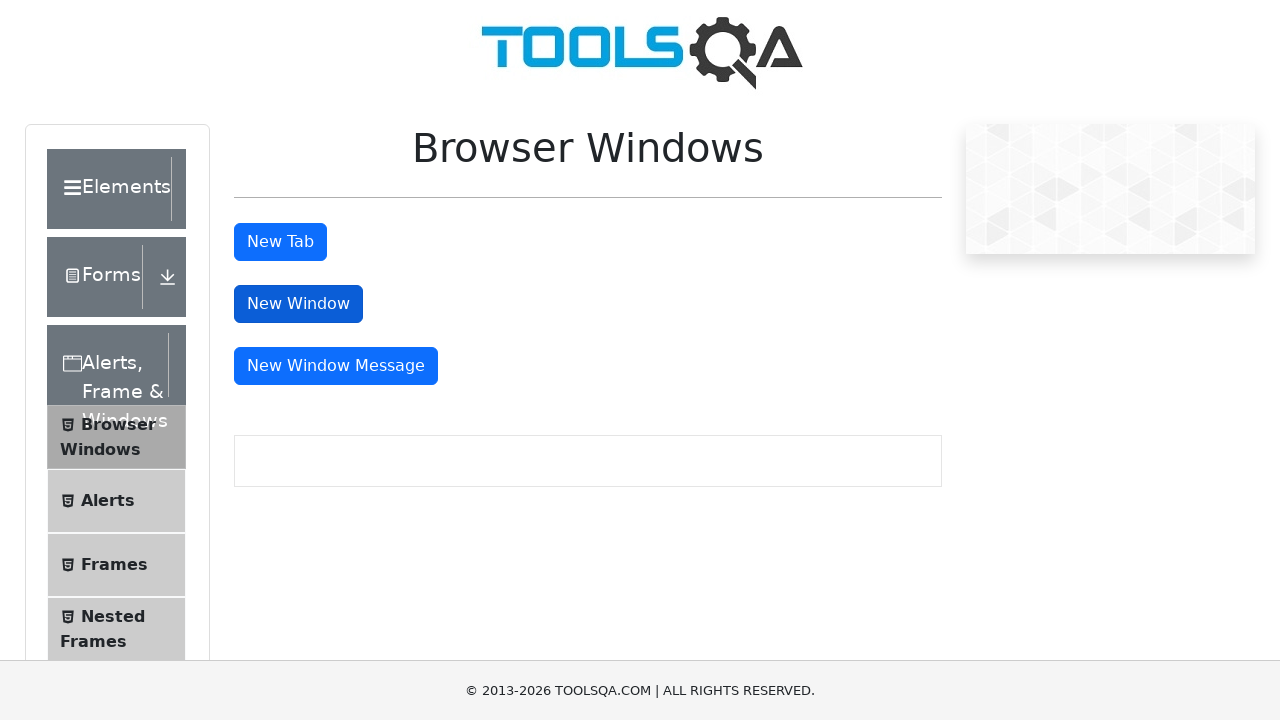

Verified sample heading exists in new window
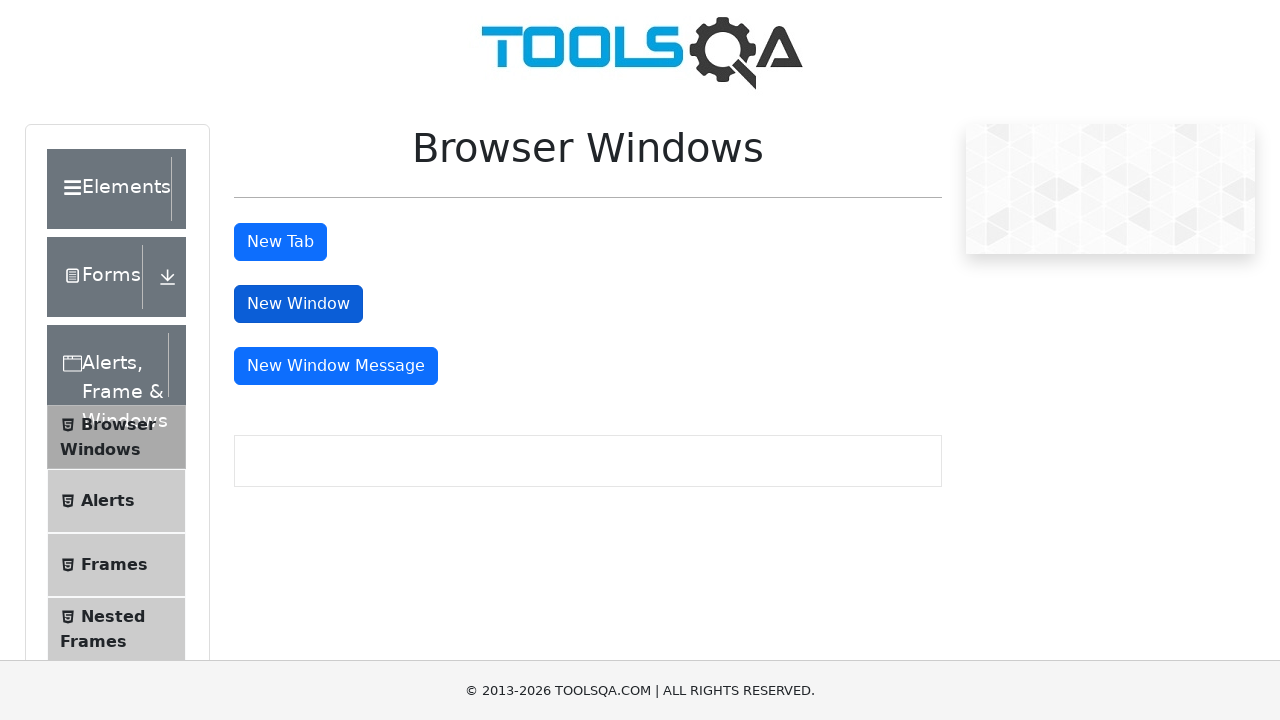

Closed new window
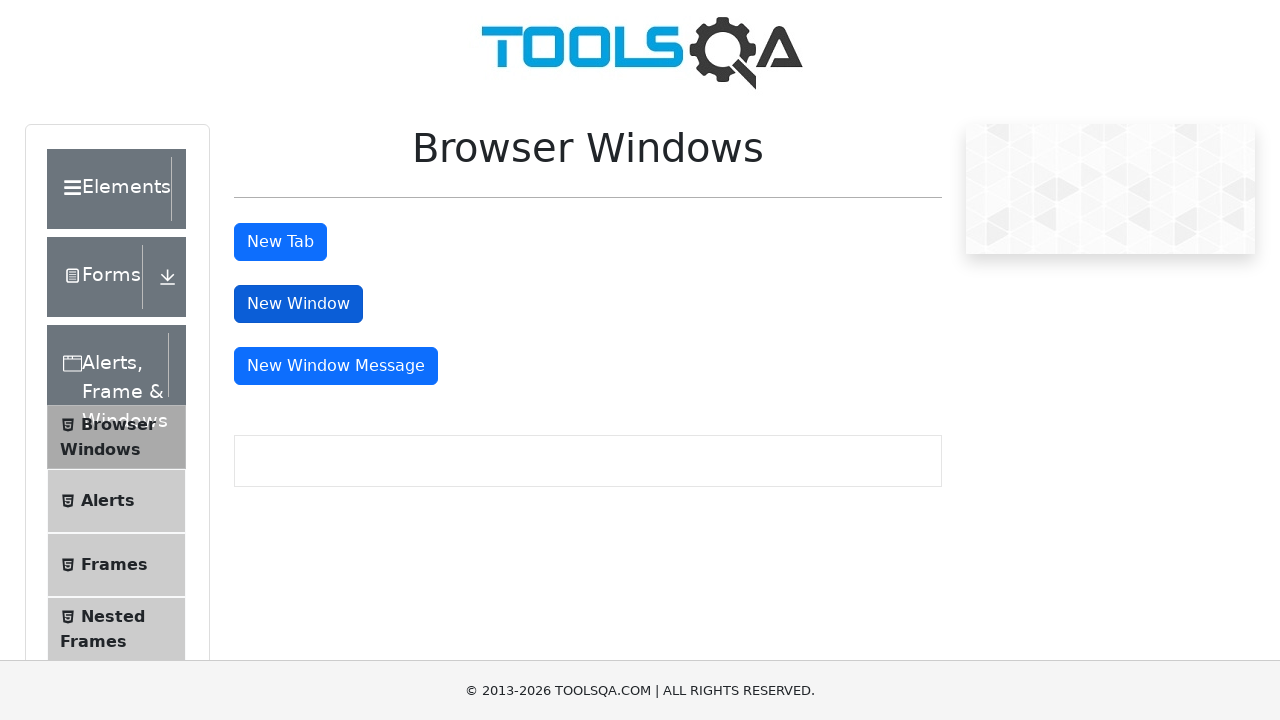

Clicked message window button to open new window at (336, 366) on xpath=//*[@id='messageWindowButton']
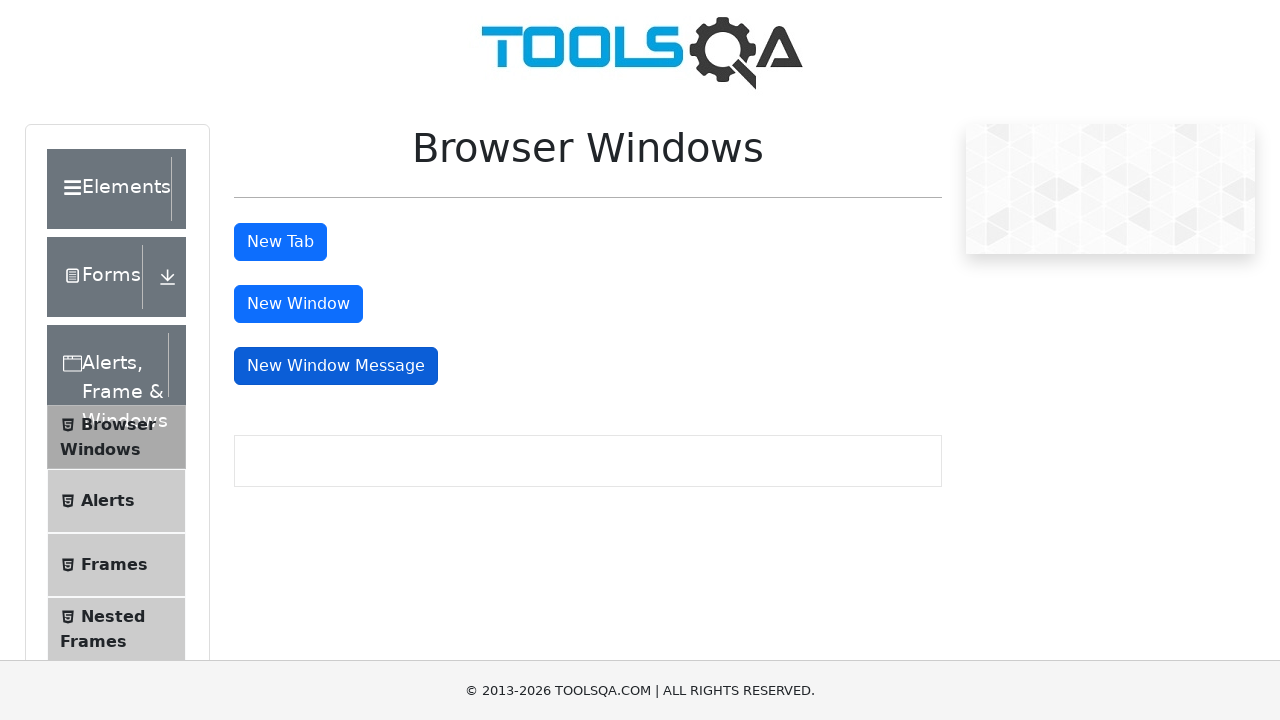

Message window loaded completely
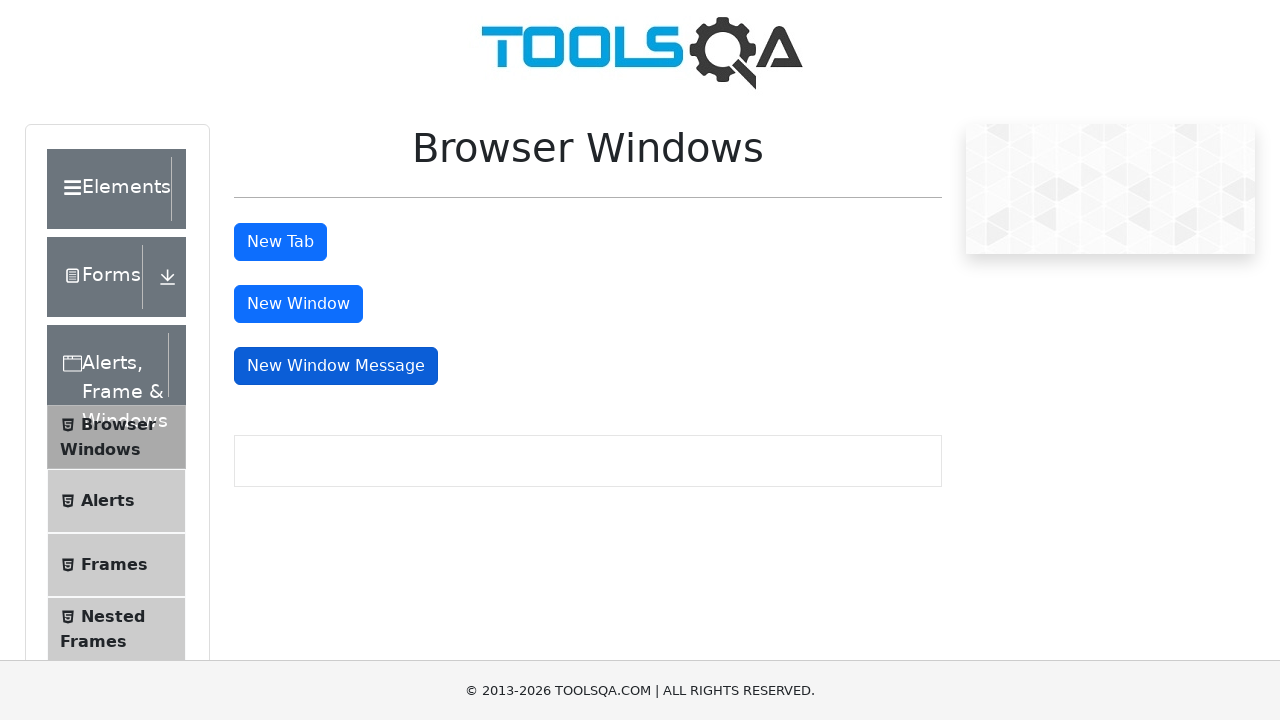

Verified body content exists in message window
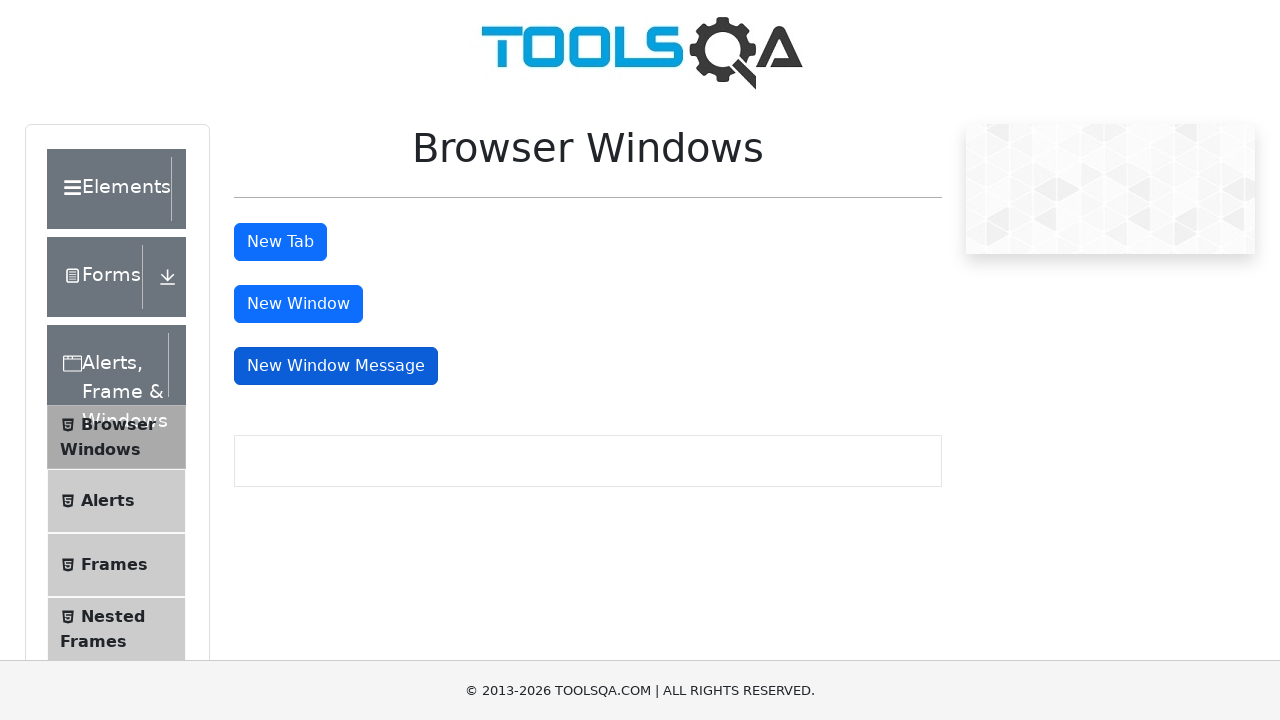

Closed message window
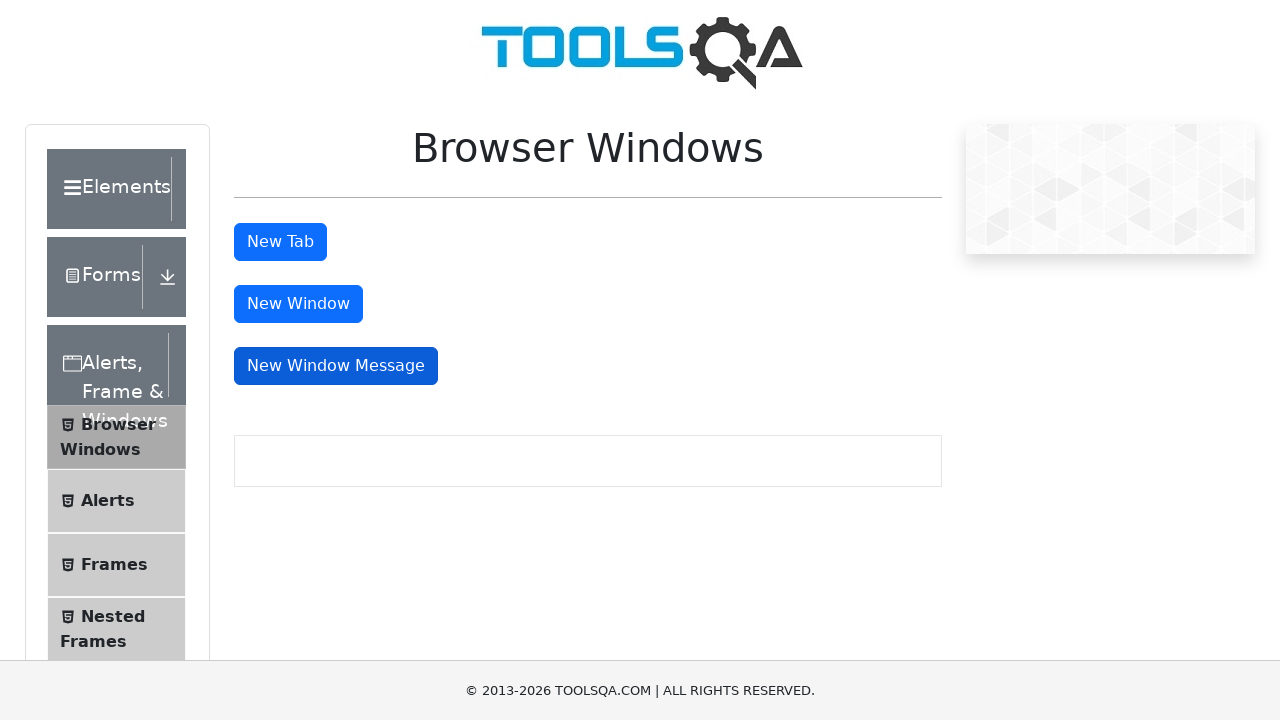

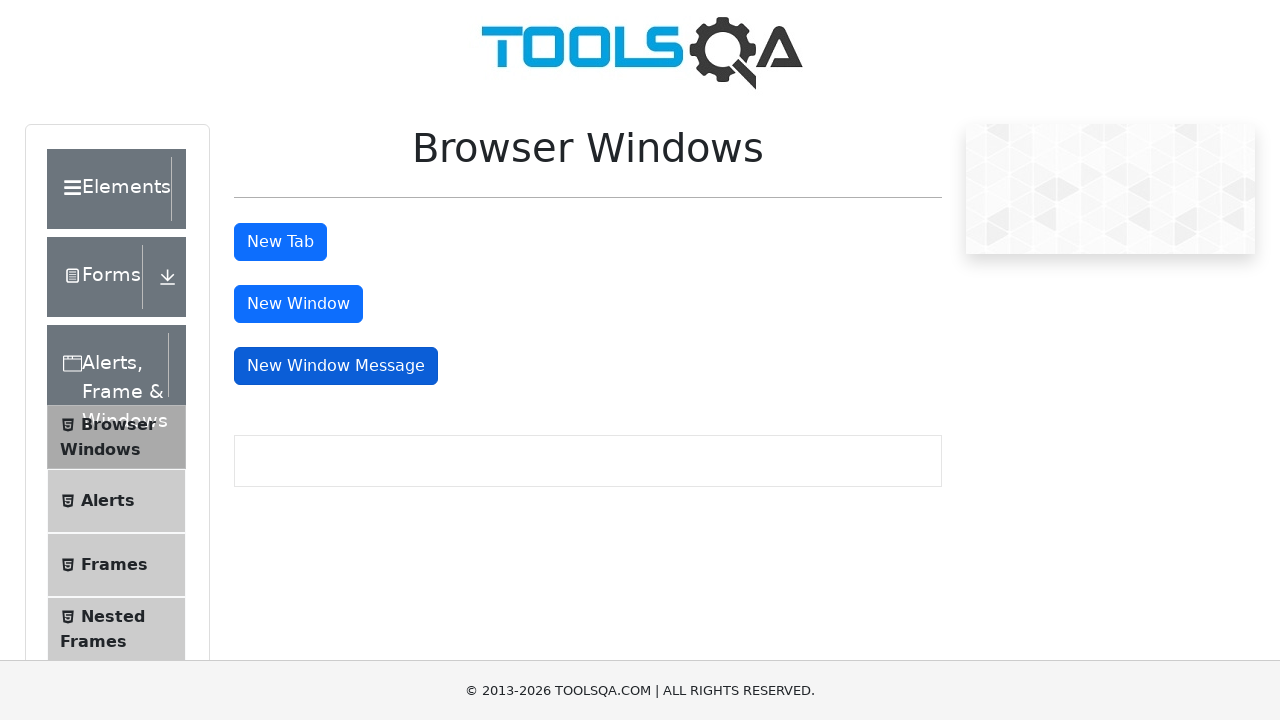